Simple navigation test that opens ChatGPT website and maximizes the browser window, then could verify the page loaded correctly.

Starting URL: https://chatgpt.com/

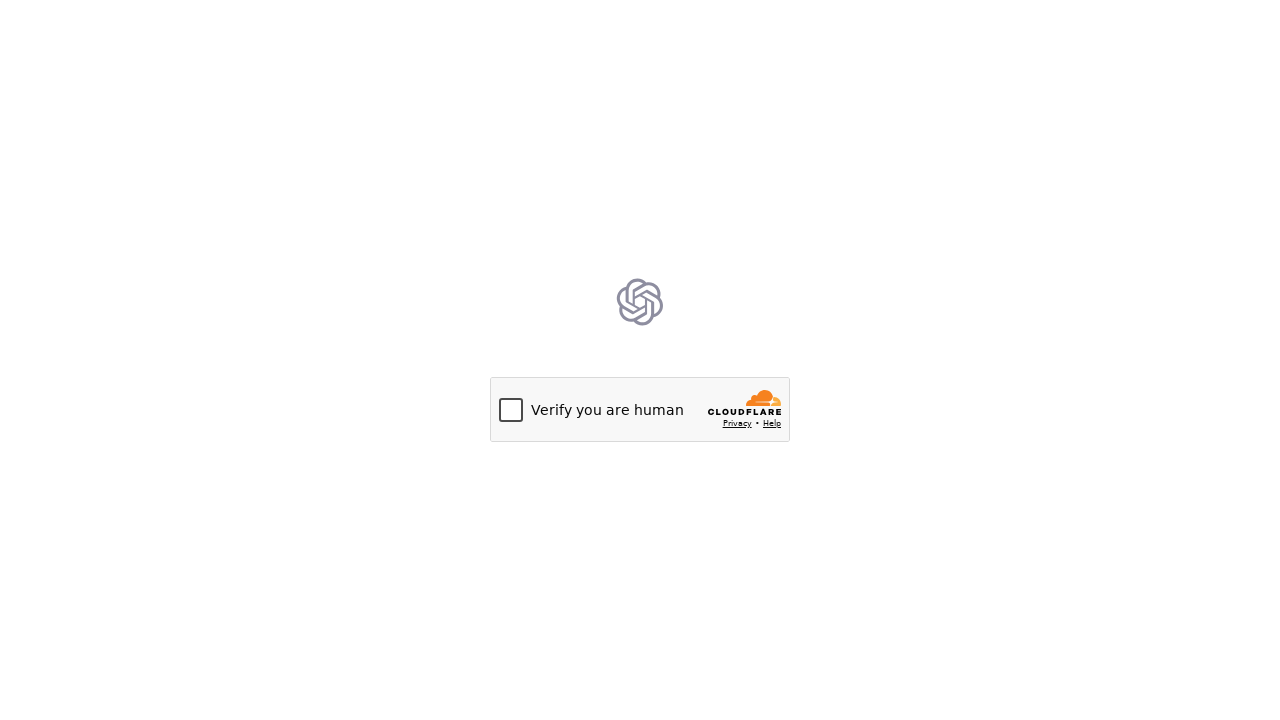

Set viewport size to 1920x1080
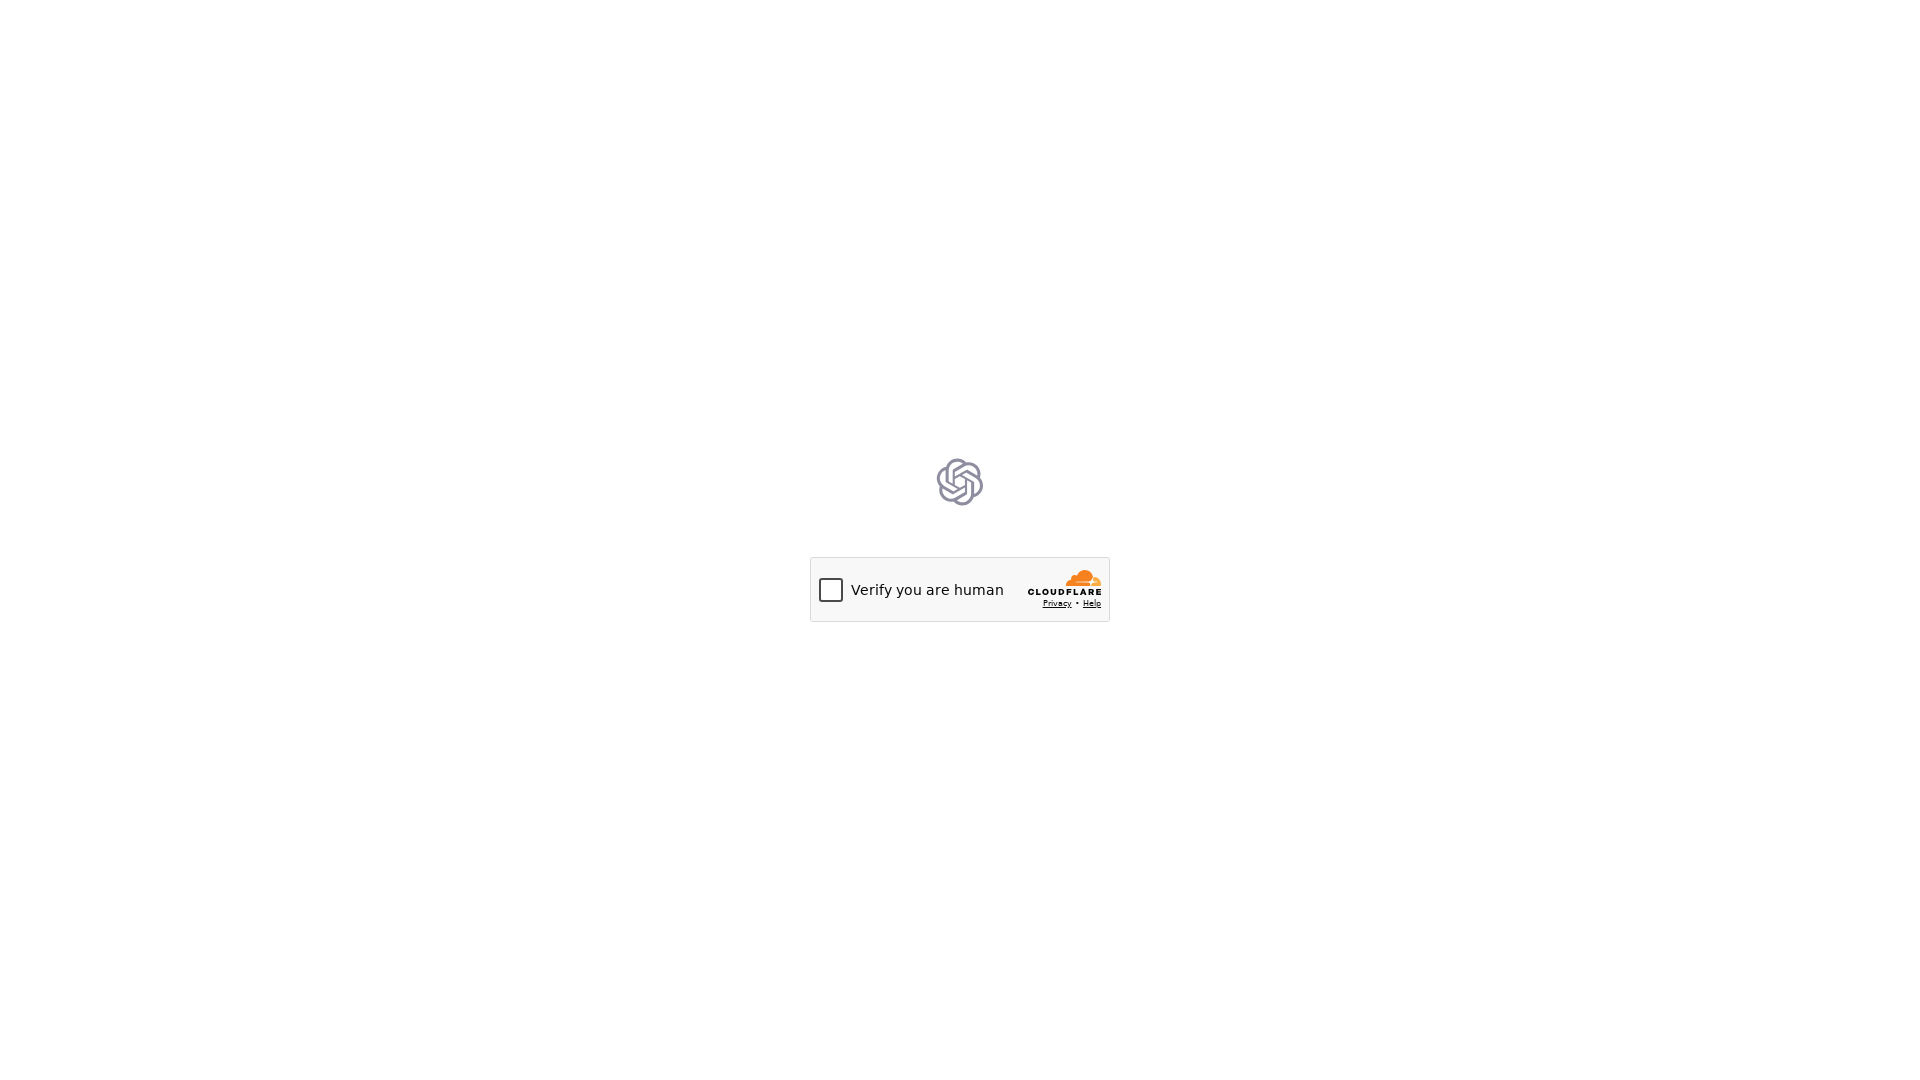

Page loaded with domcontentloaded state
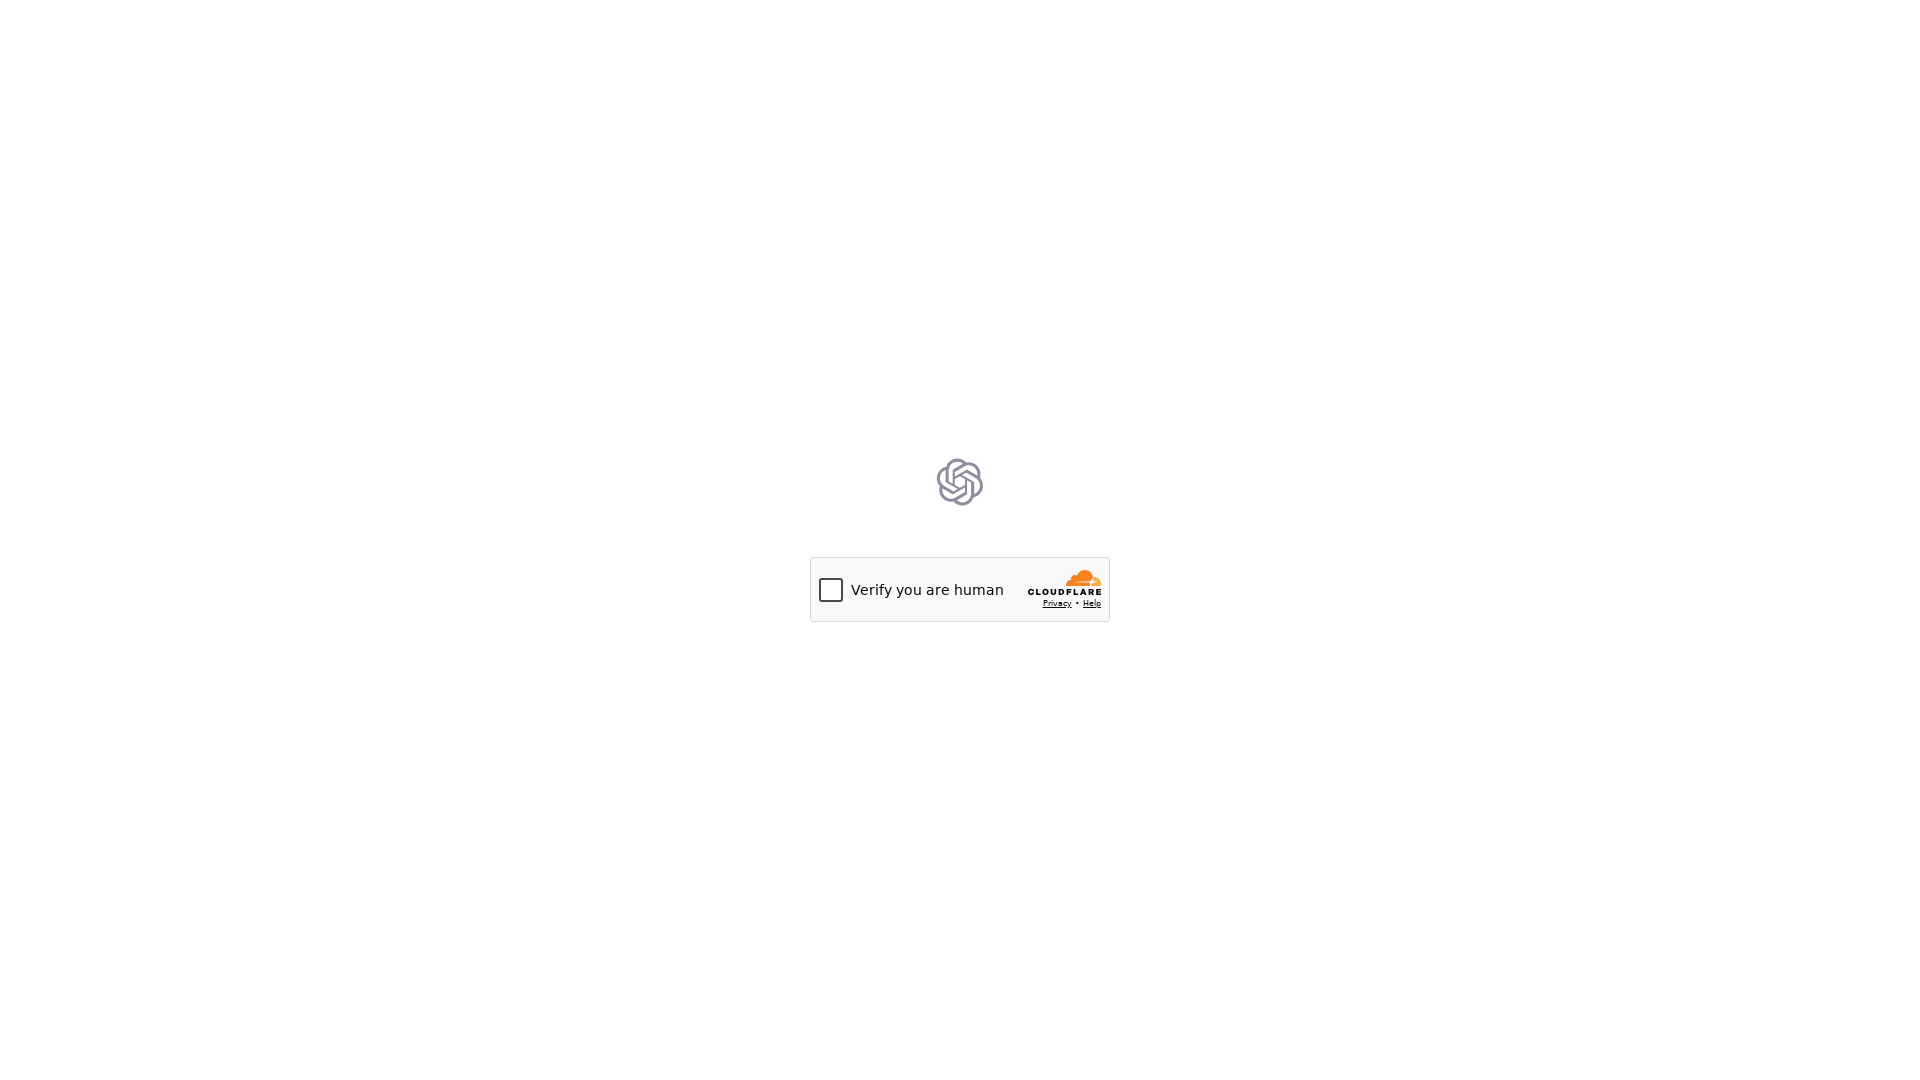

Verified that current URL contains 'chatgpt.com'
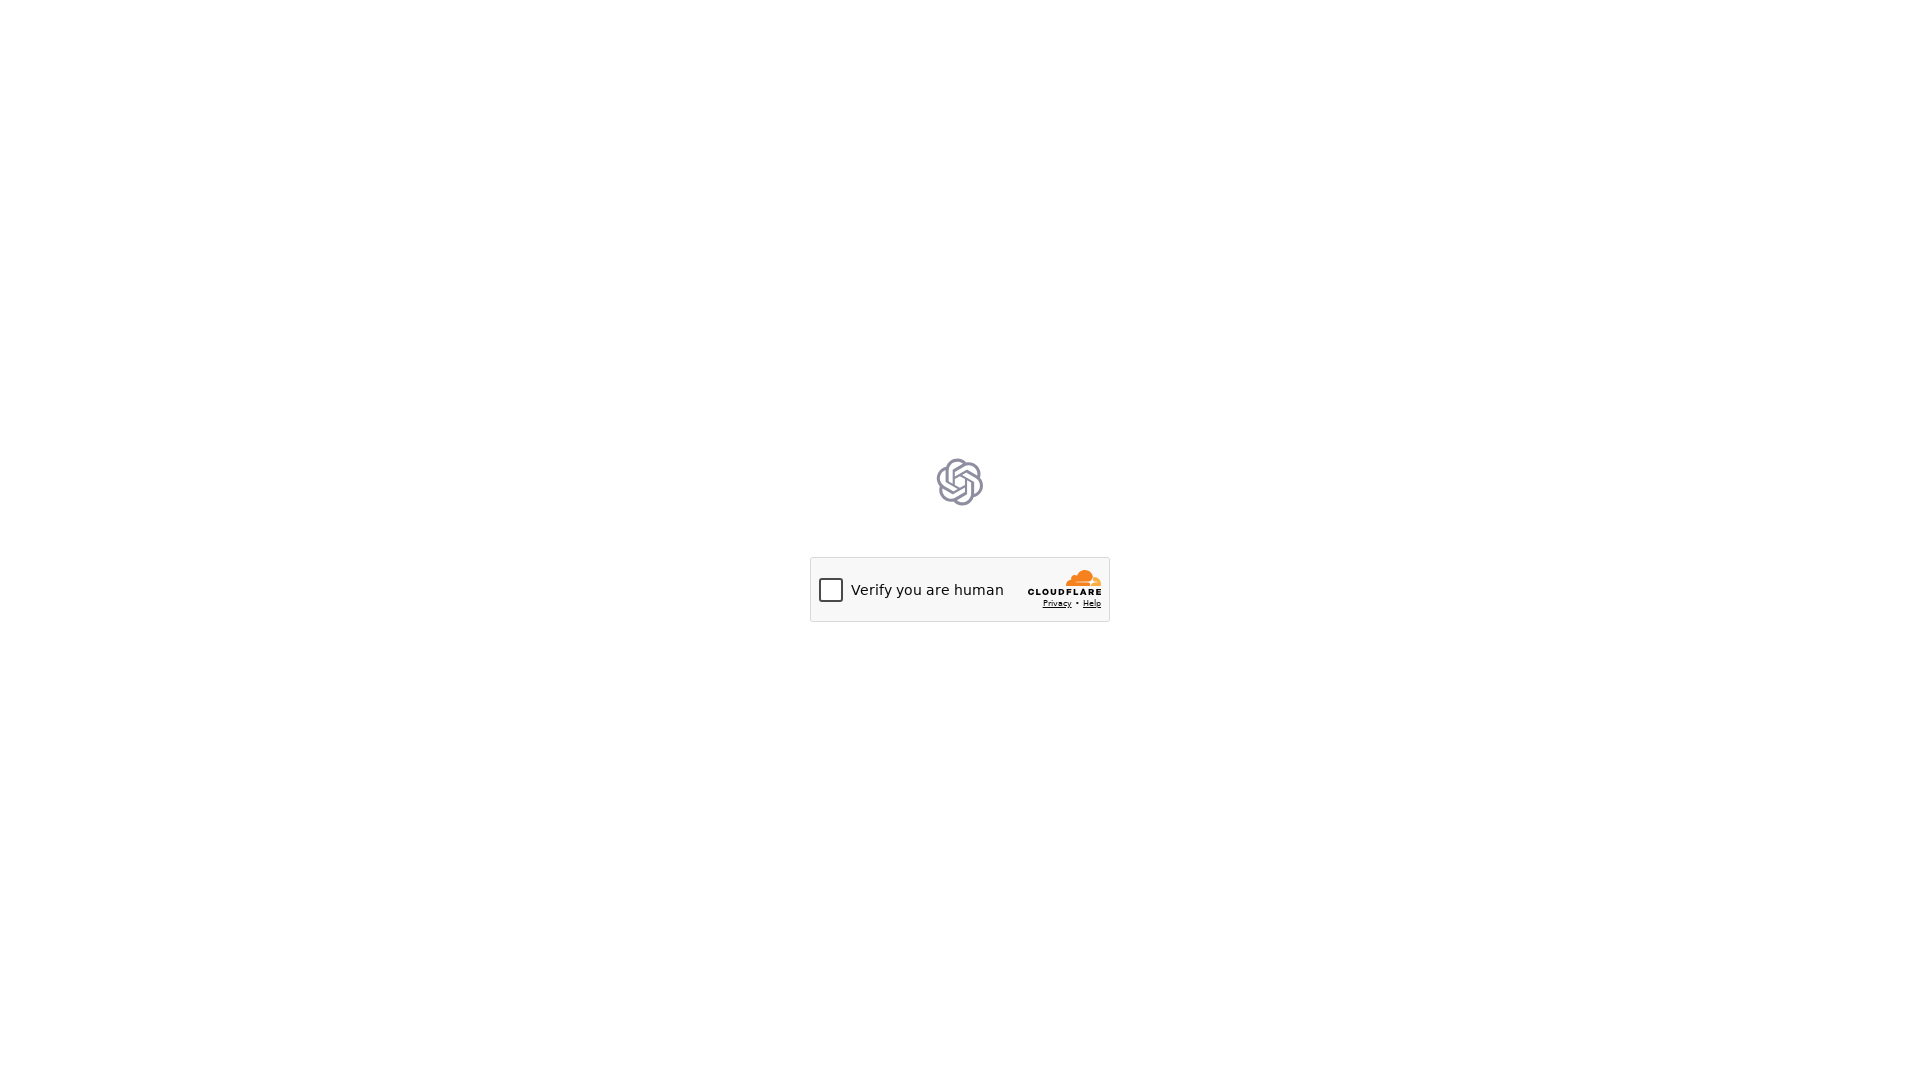

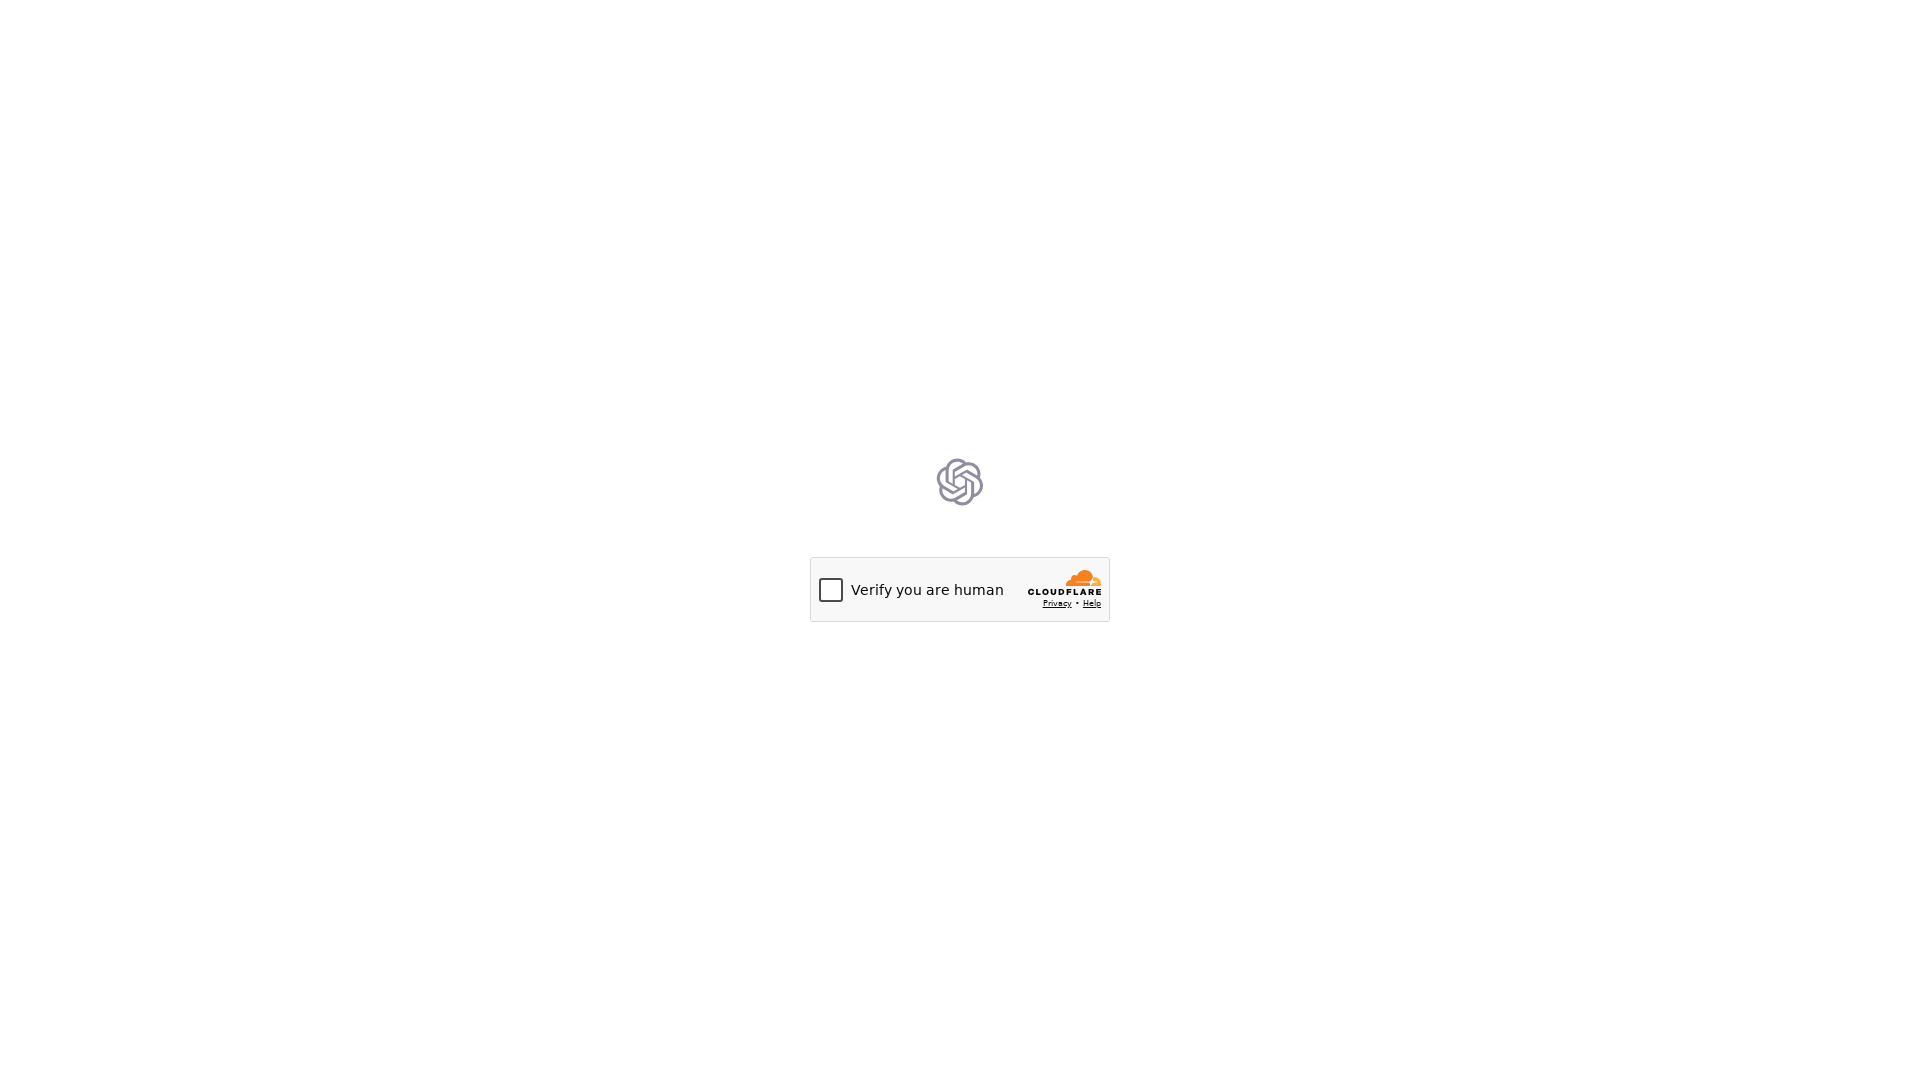